Verifies the Zero Bank brand link text and href attribute on the login page

Starting URL: http://zero.webappsecurity.com/login.html

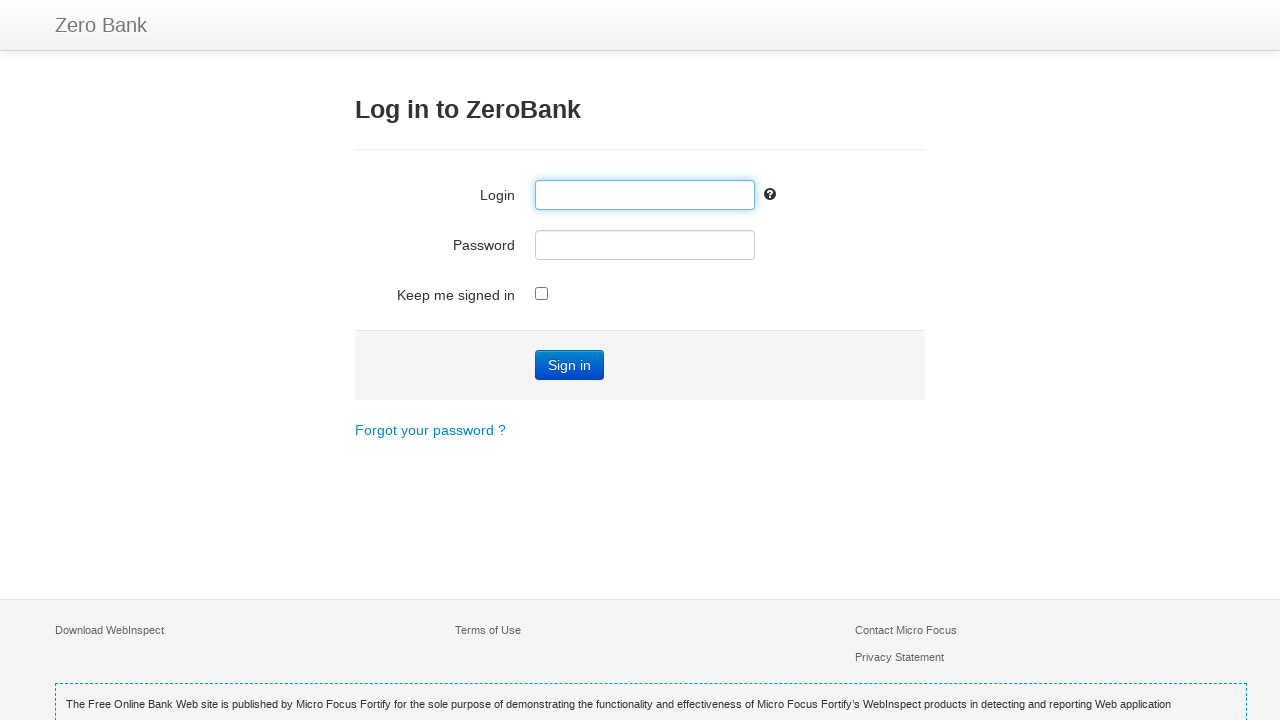

Navigated to Zero Bank login page
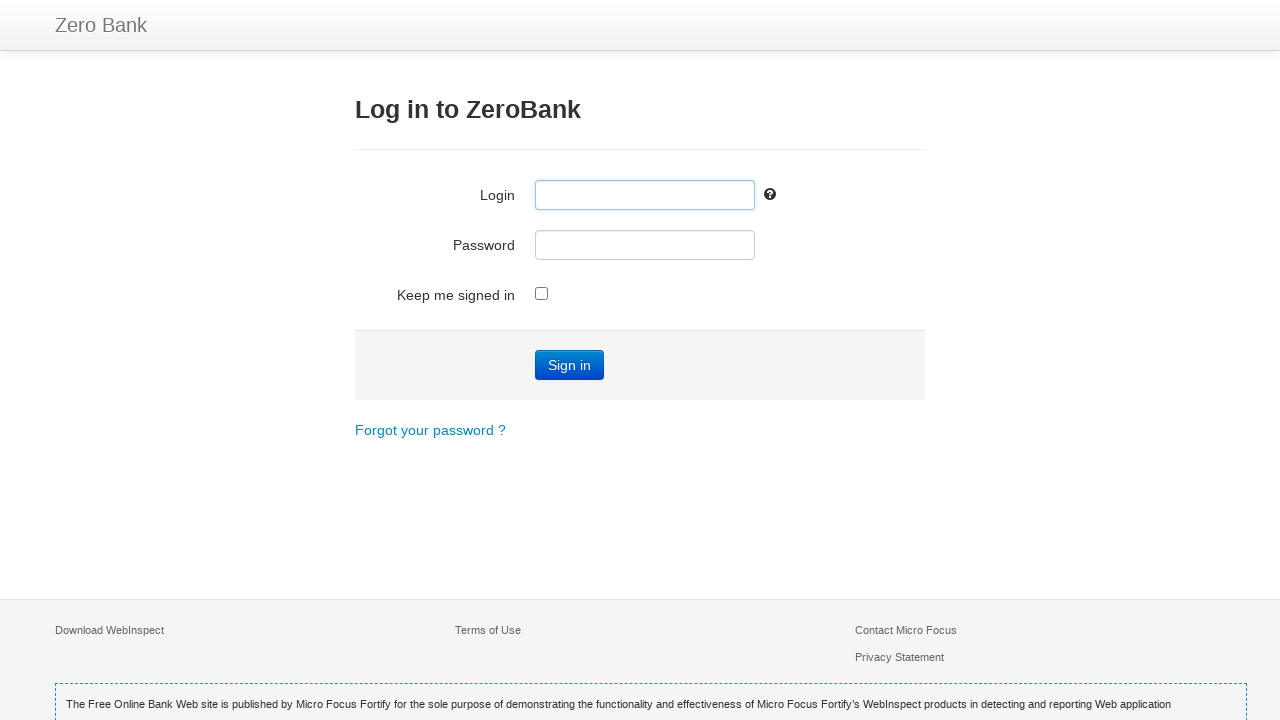

Located the brand link element
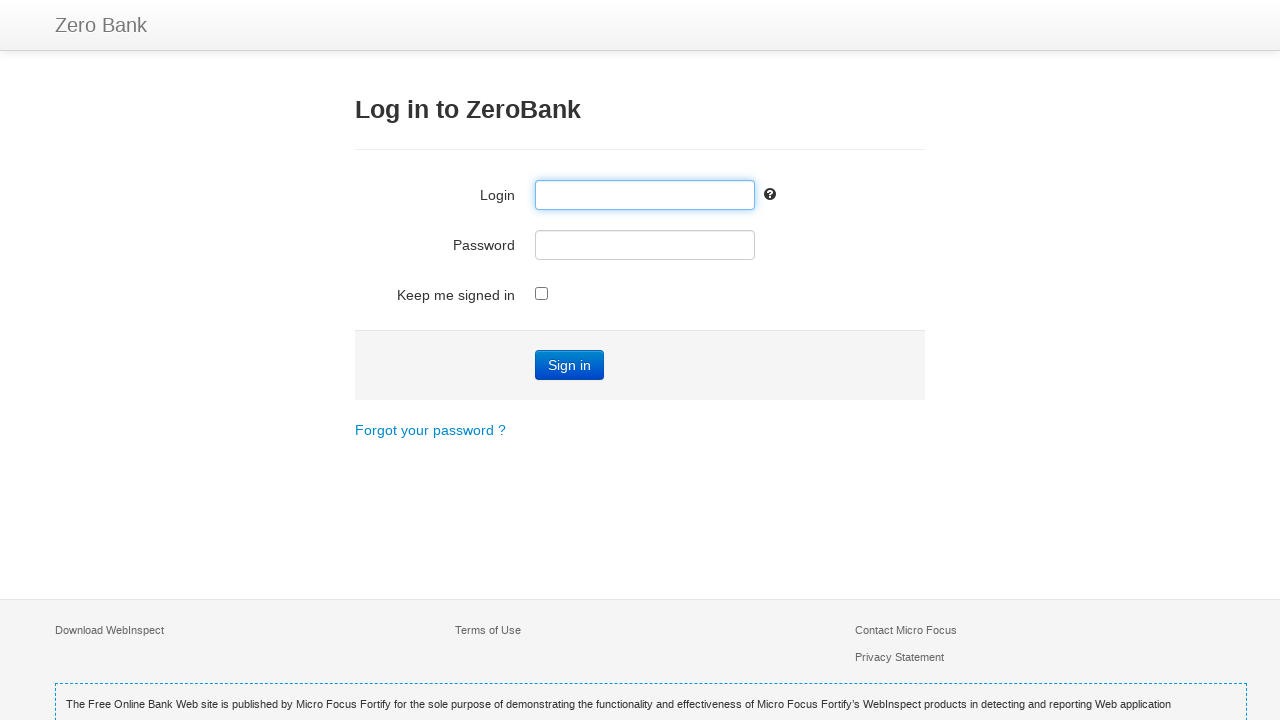

Retrieved brand link text: 'Zero Bank'
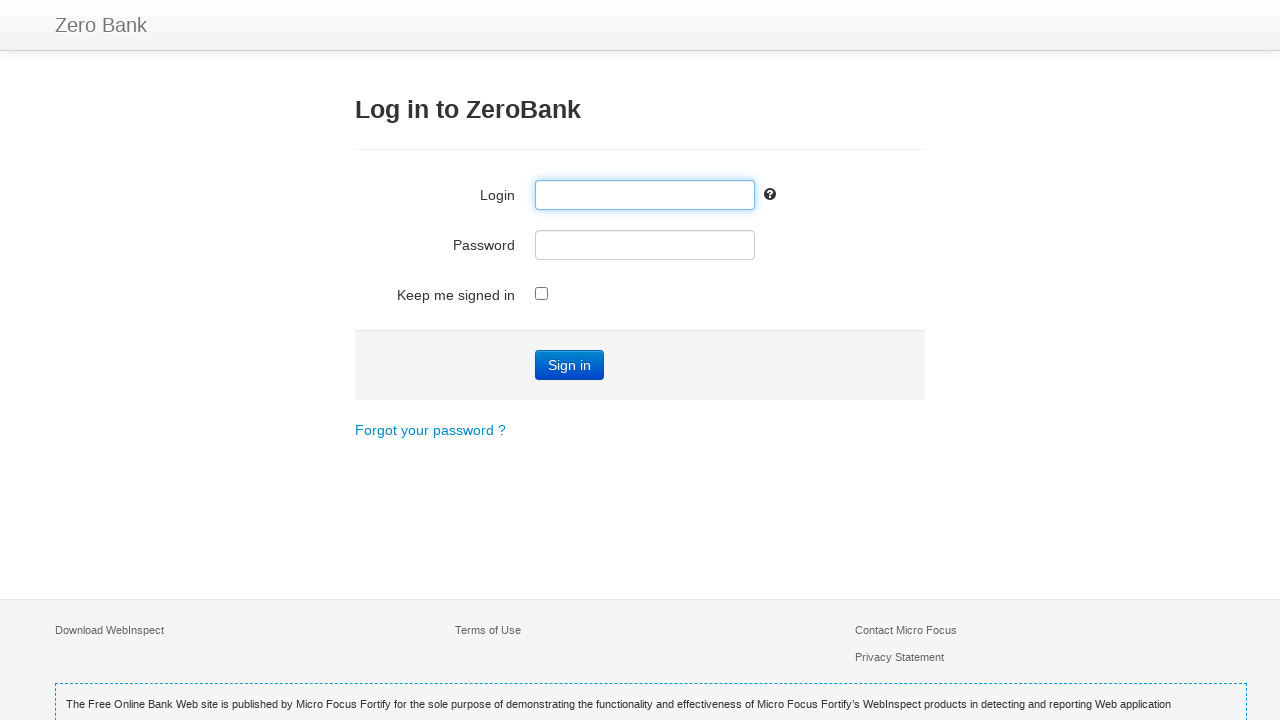

Verified brand link text is 'Zero Bank'
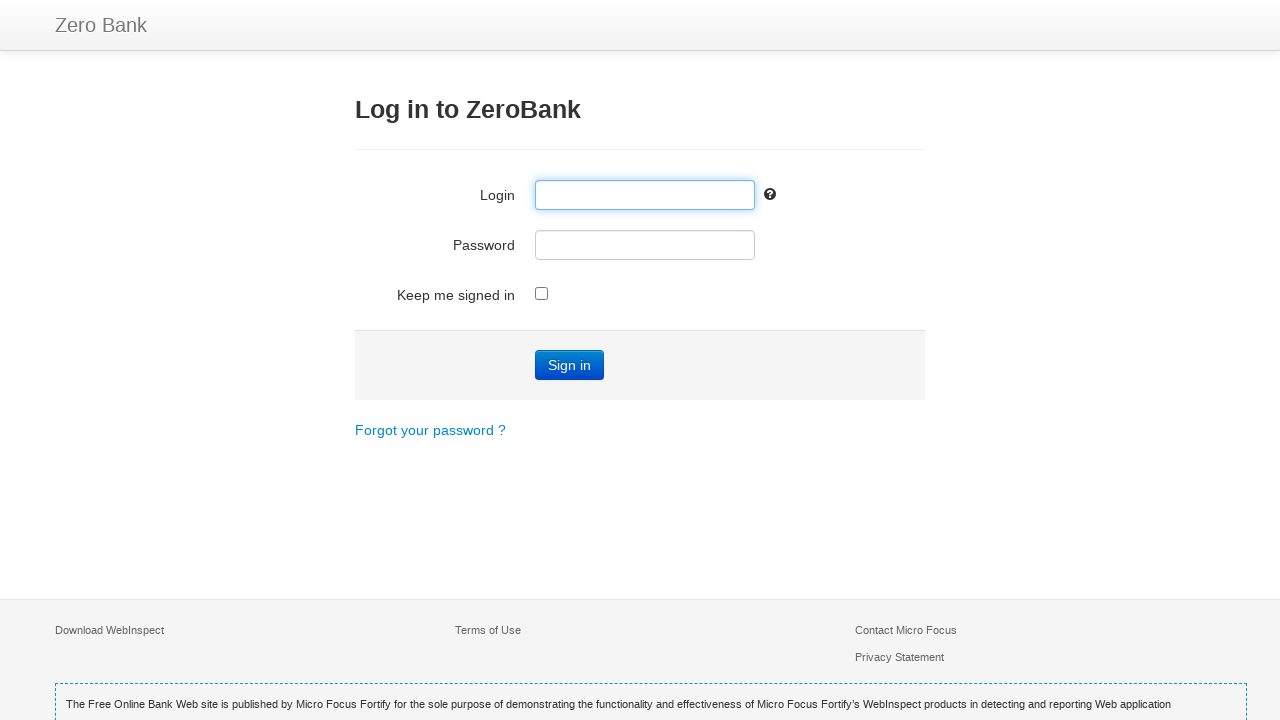

Retrieved brand link href attribute: '/index.html'
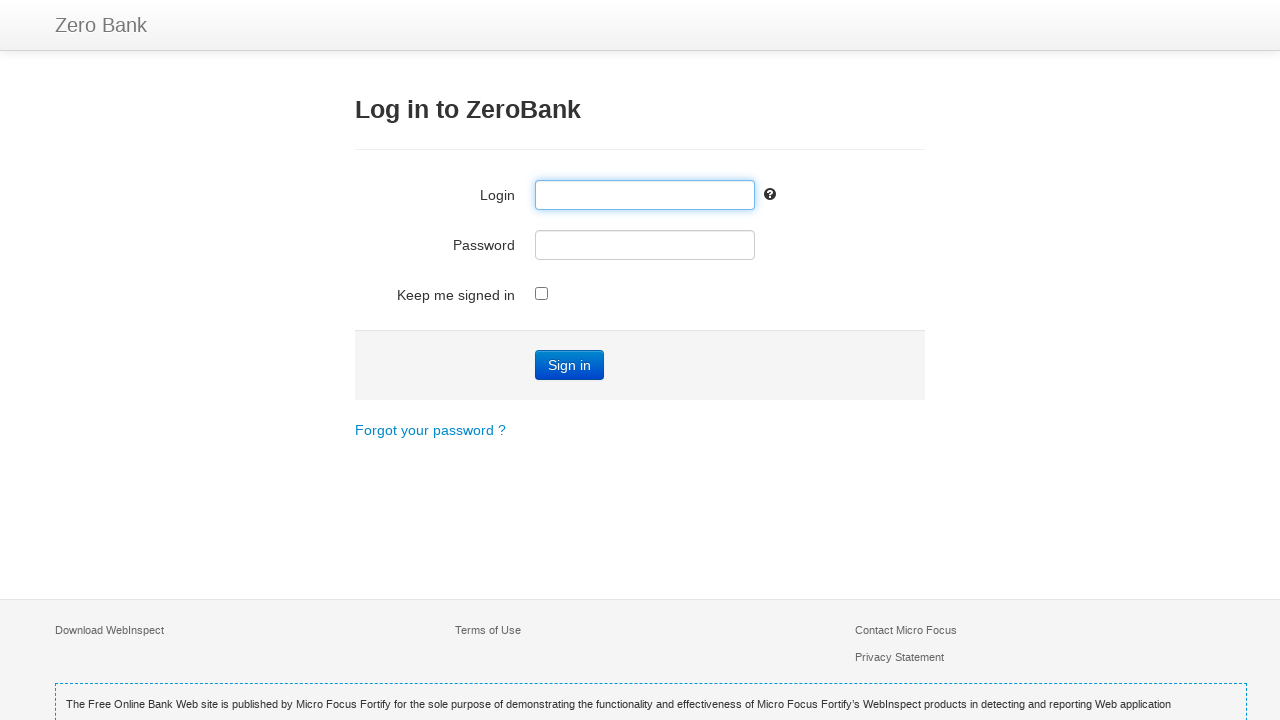

Verified brand link href contains 'index.html'
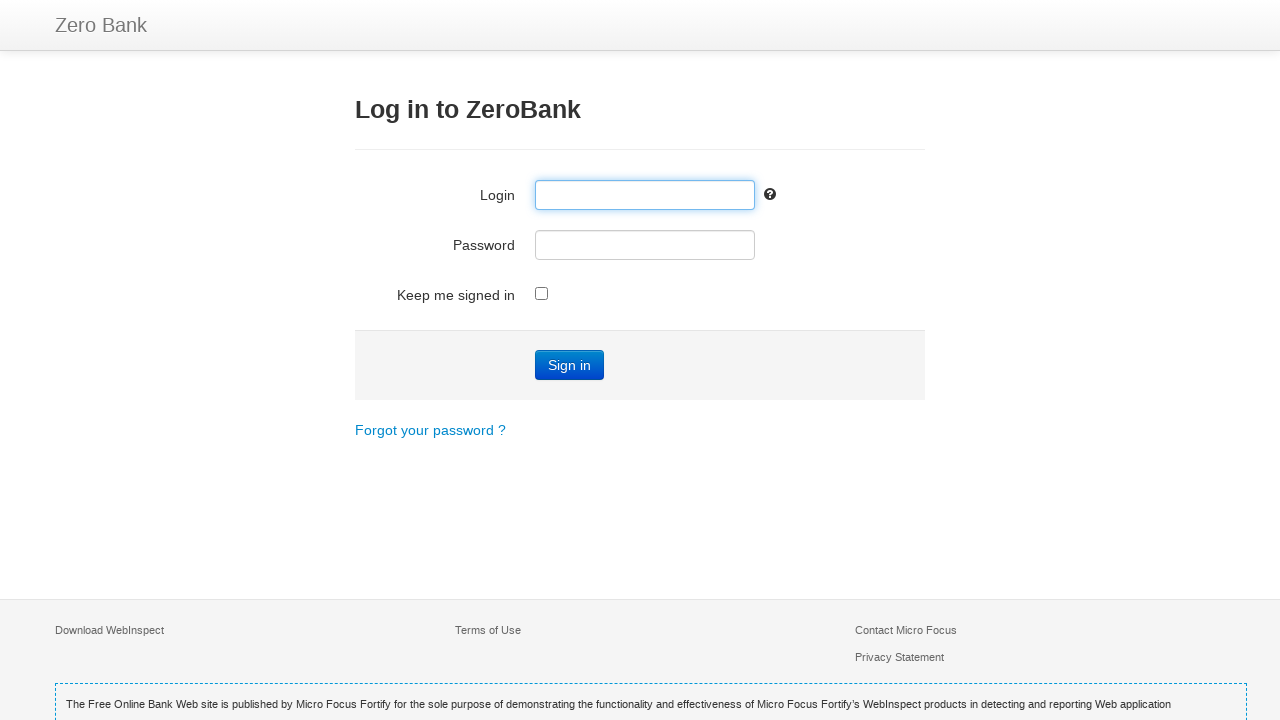

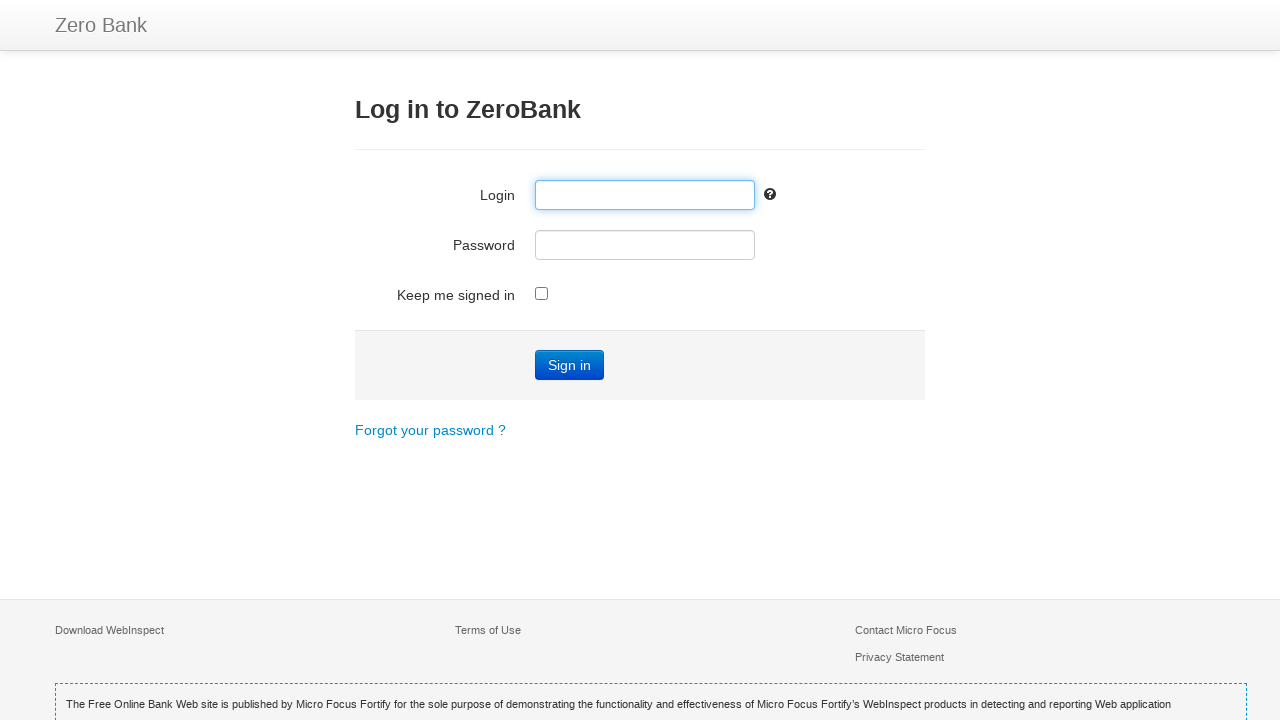